Tests alert handling functionality by triggering an alert within an iframe and dismissing it

Starting URL: https://www.w3schools.com/jsref/tryit.asp?filename=tryjsref_alert

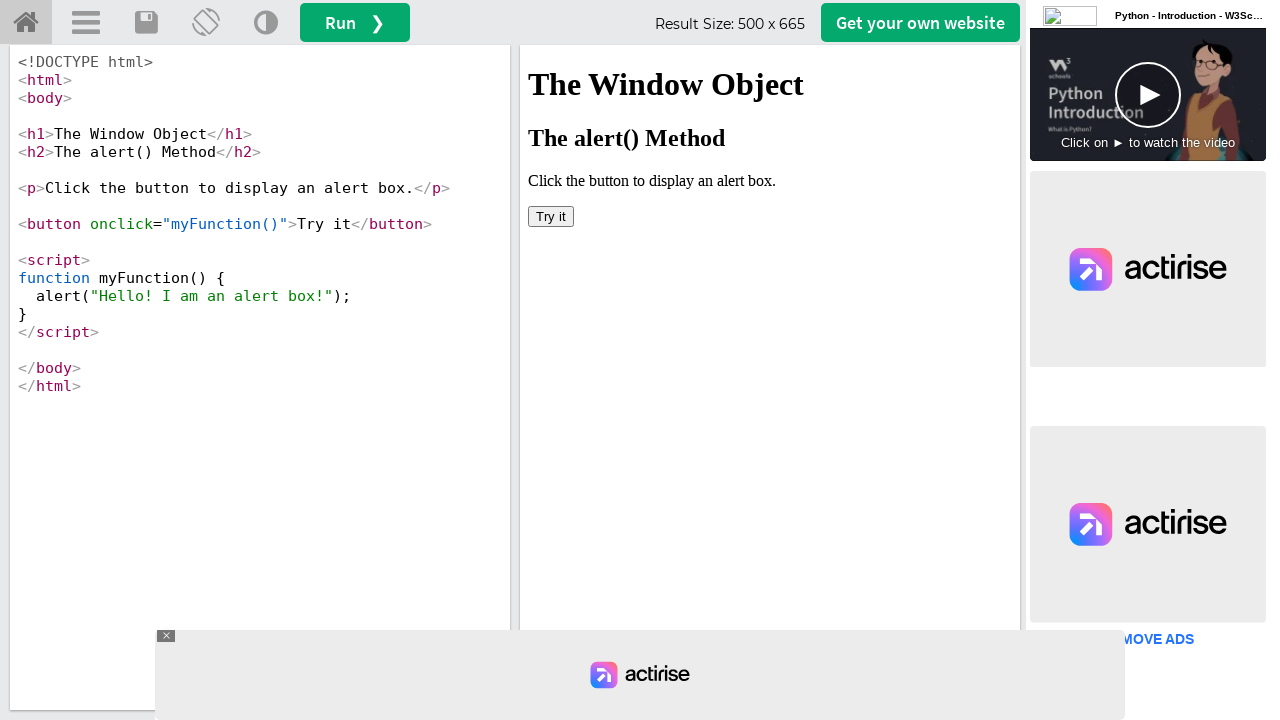

Located iframe with name 'iframeResult' containing the demo
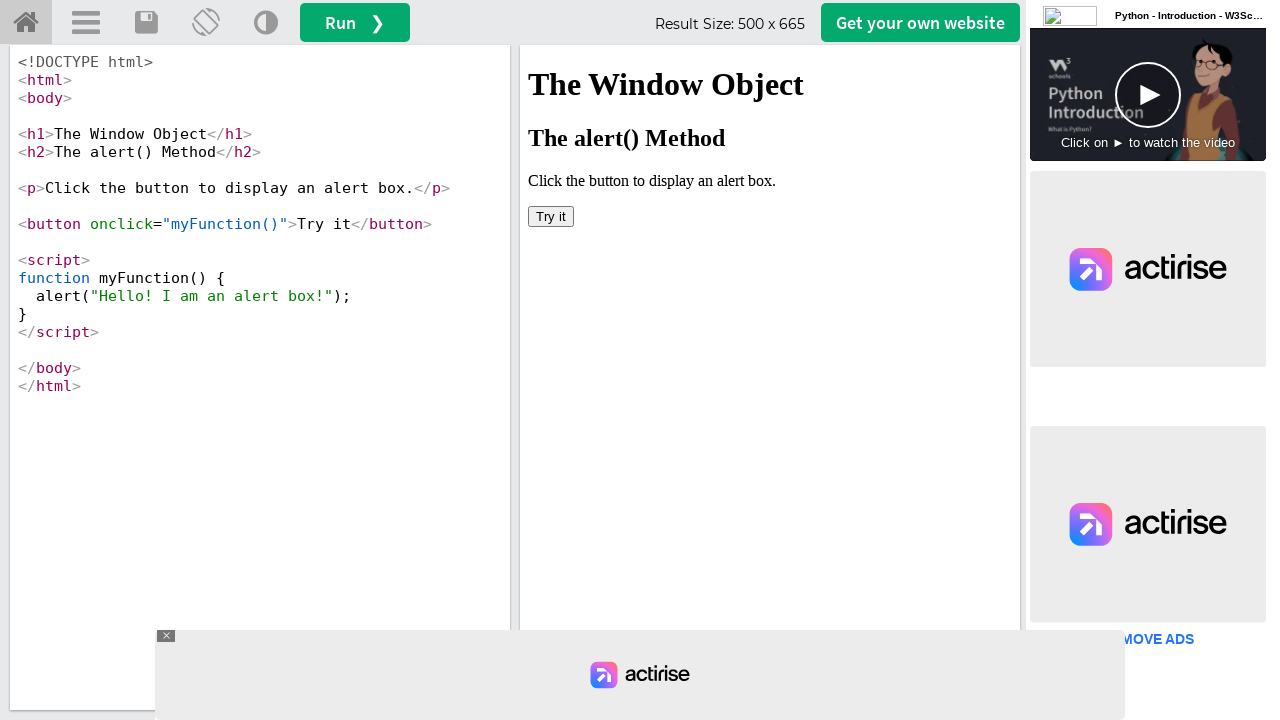

Clicked 'Try it' button to trigger alert at (551, 216) on iframe[name='iframeResult'] >> internal:control=enter-frame >> button:has-text('
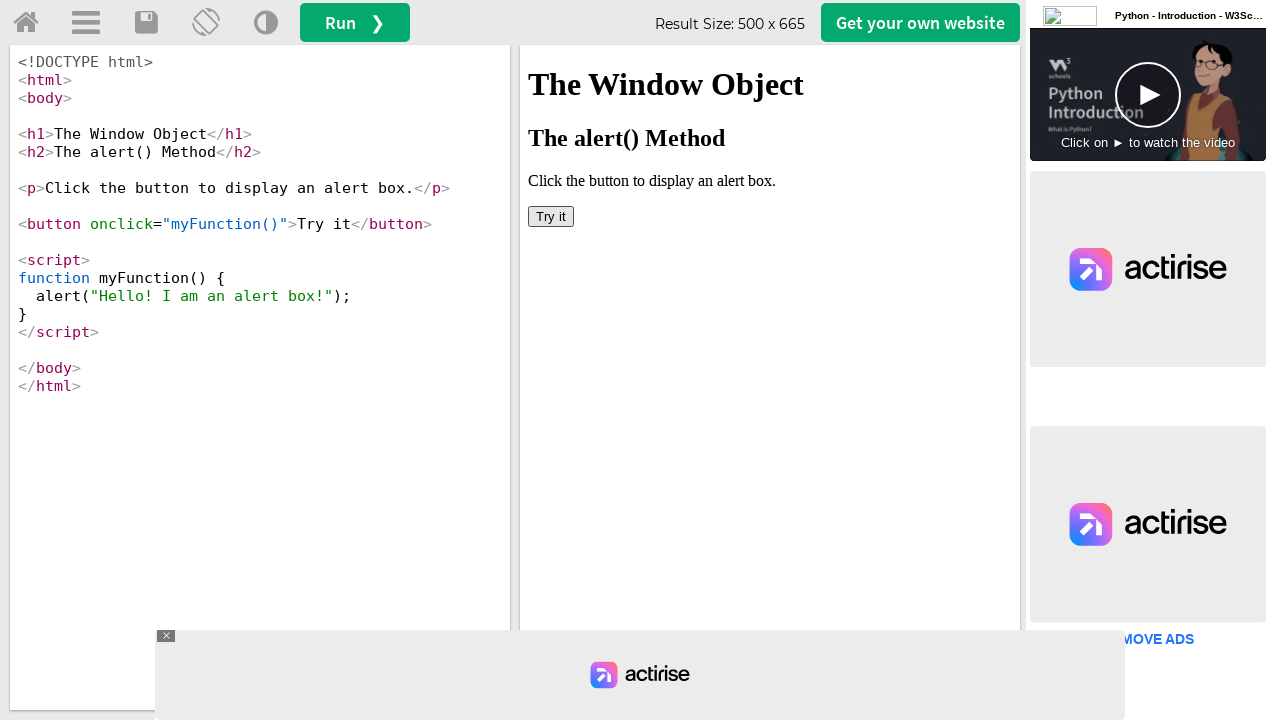

Set up dialog handler to dismiss alerts
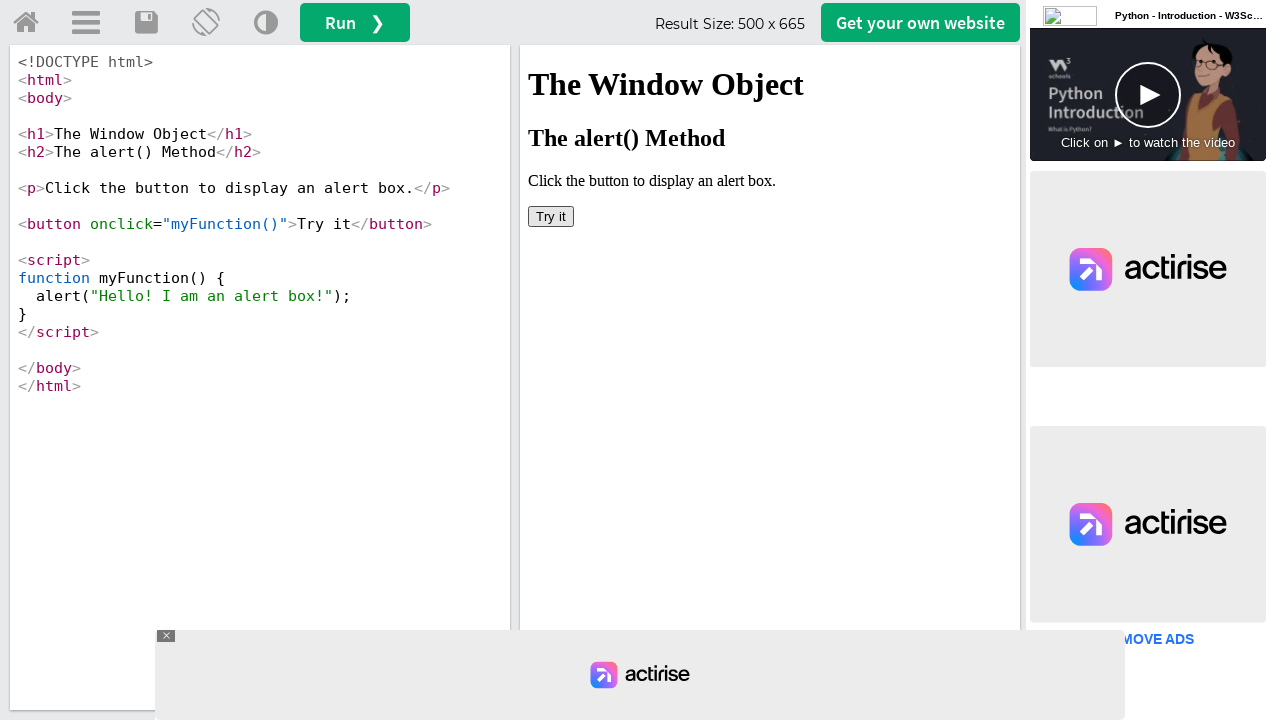

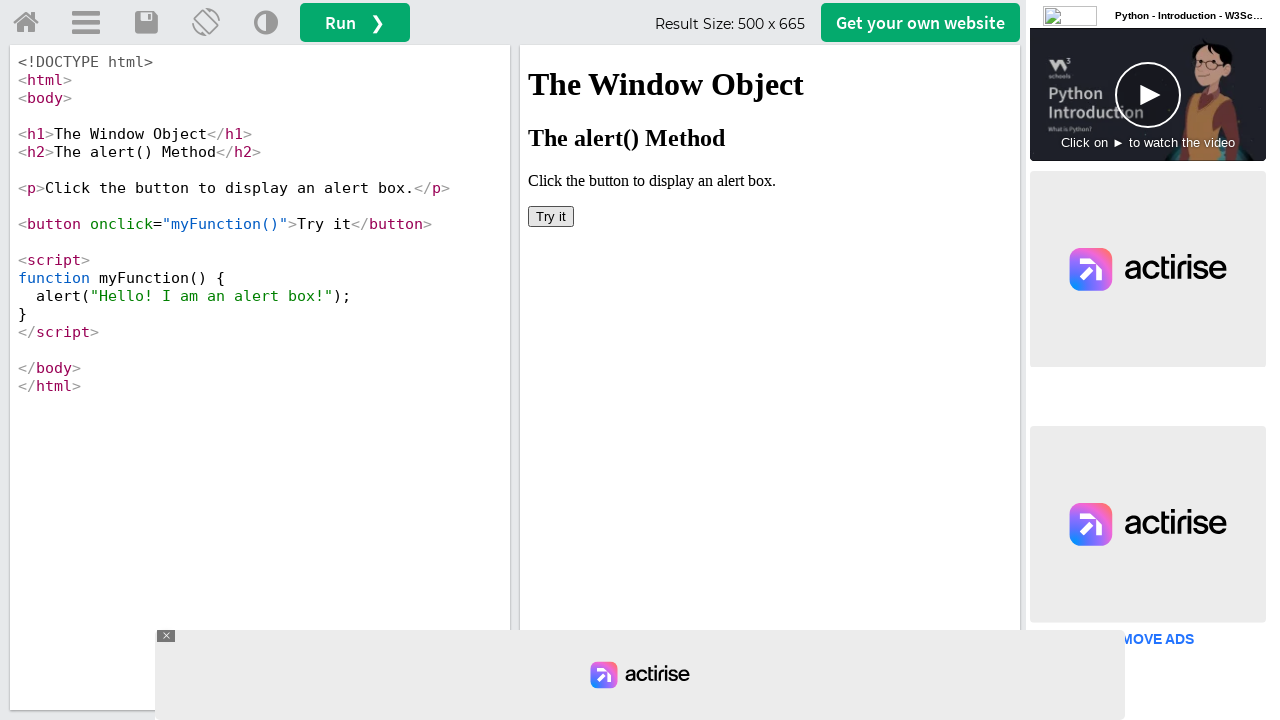